Navigates to Weblio Japanese-English dictionary to display the Japanese meaning of a word

Starting URL: https://ejje.weblio.jp/content/example

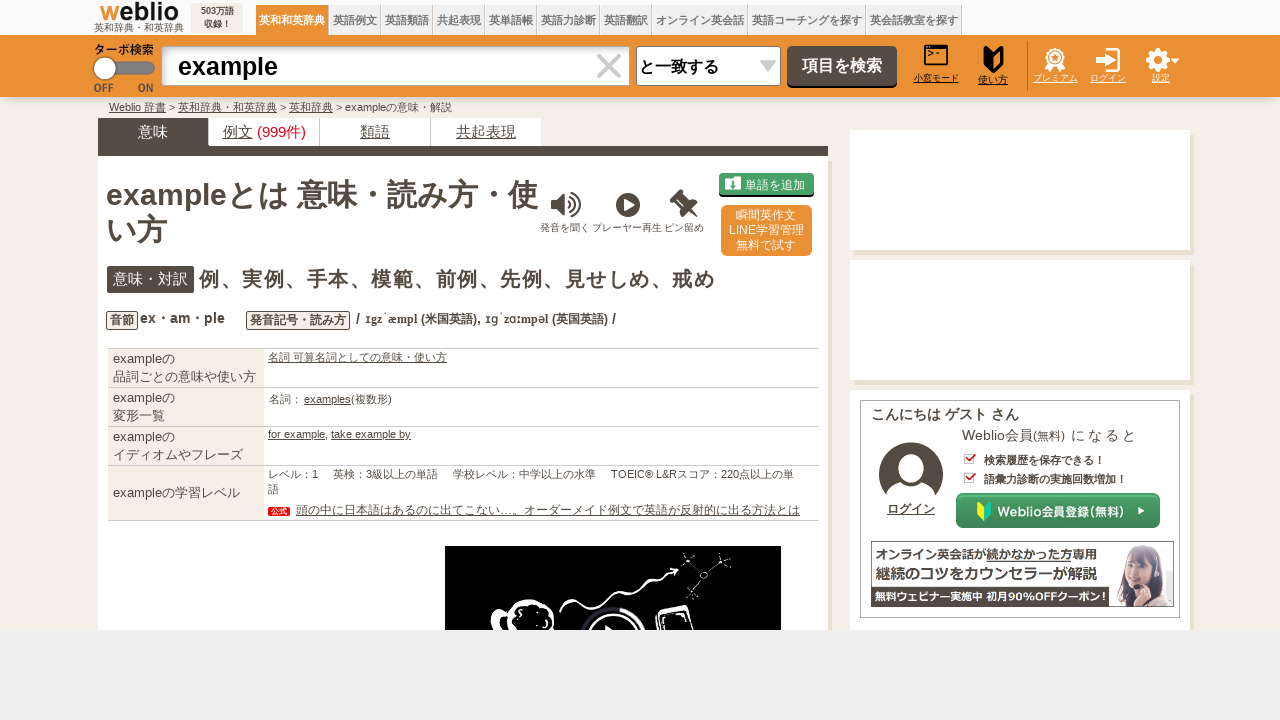

Waited for dictionary content to load on Weblio Japanese-English dictionary page
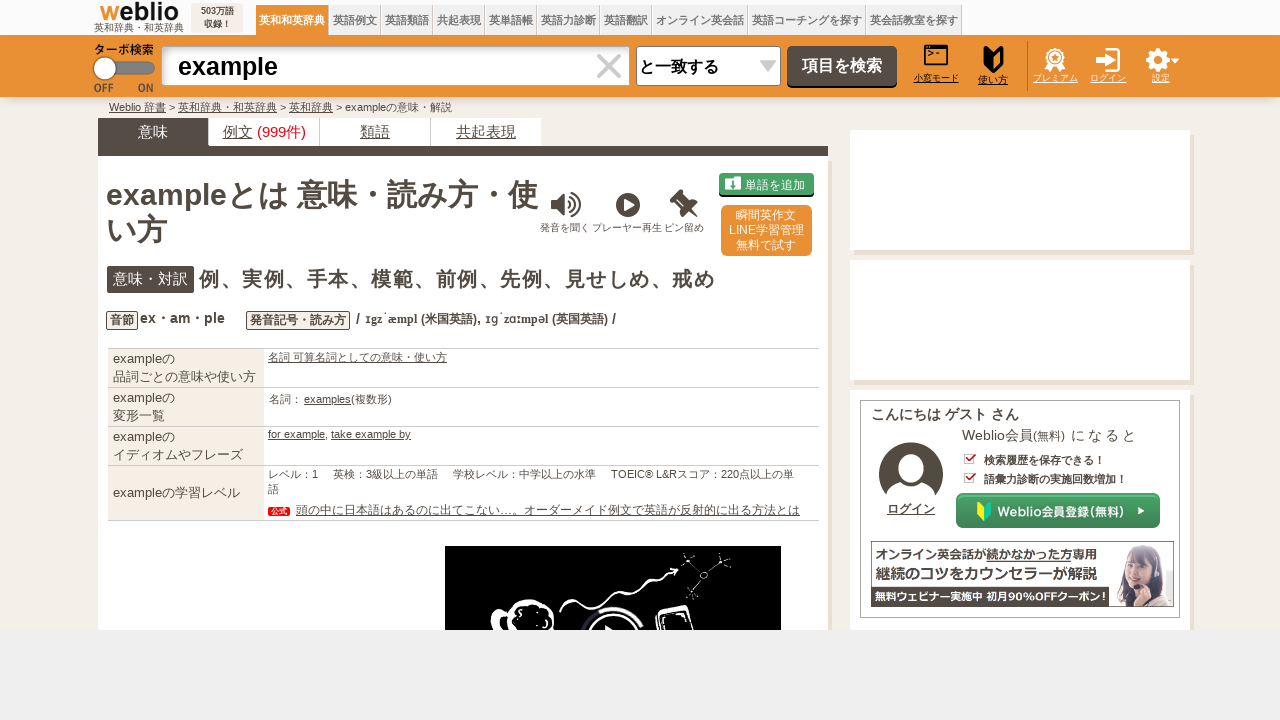

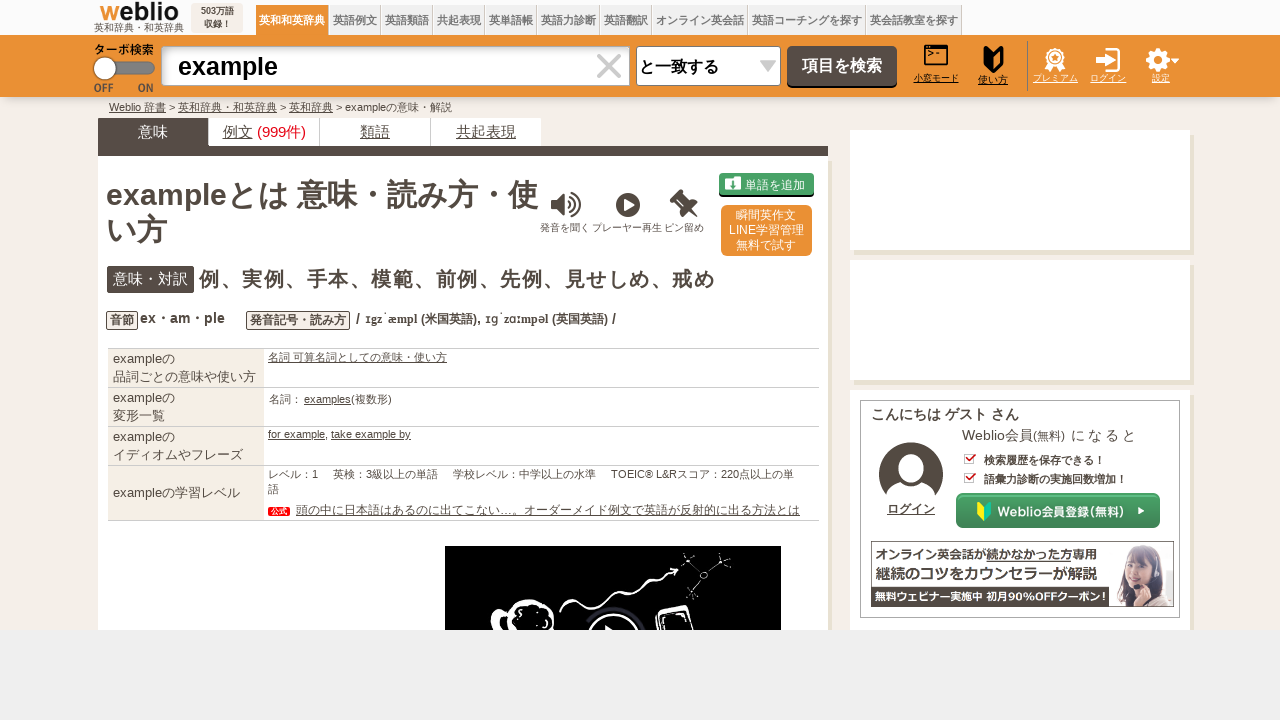